Tests that todo data persists after page reload

Starting URL: https://demo.playwright.dev/todomvc

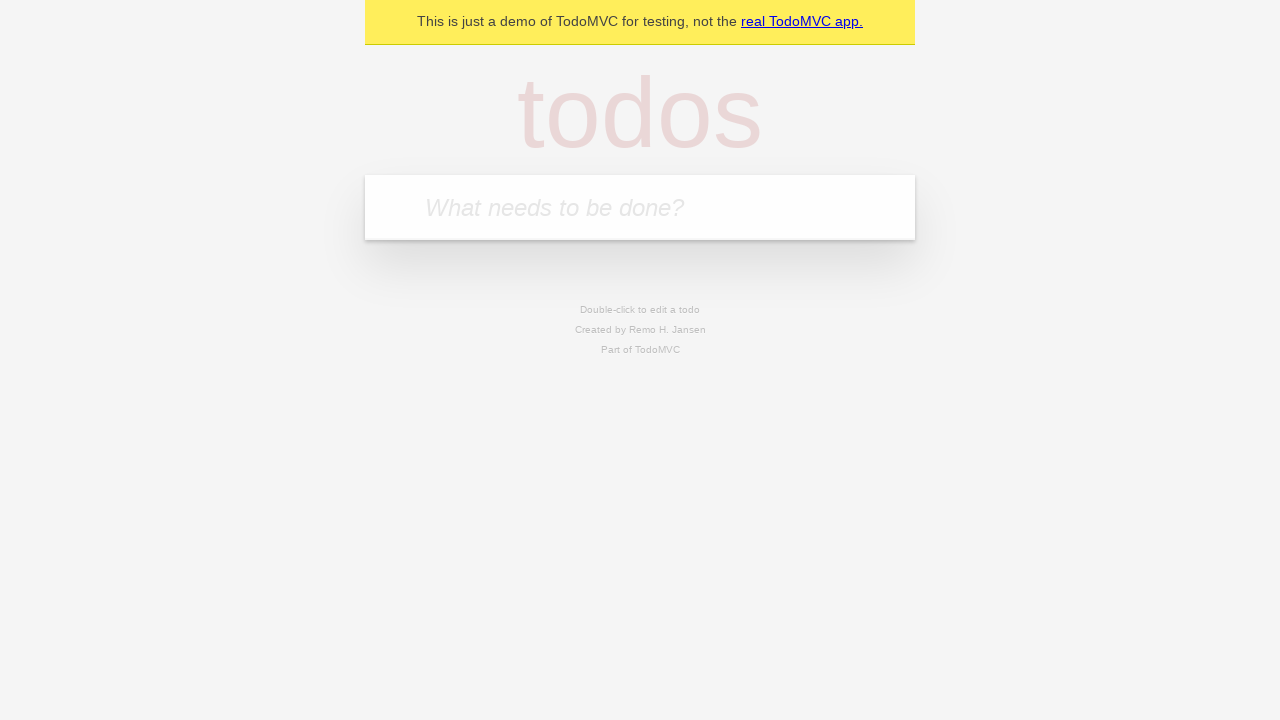

Filled todo input field with 'buy some cheese' on internal:attr=[placeholder="What needs to be done?"i]
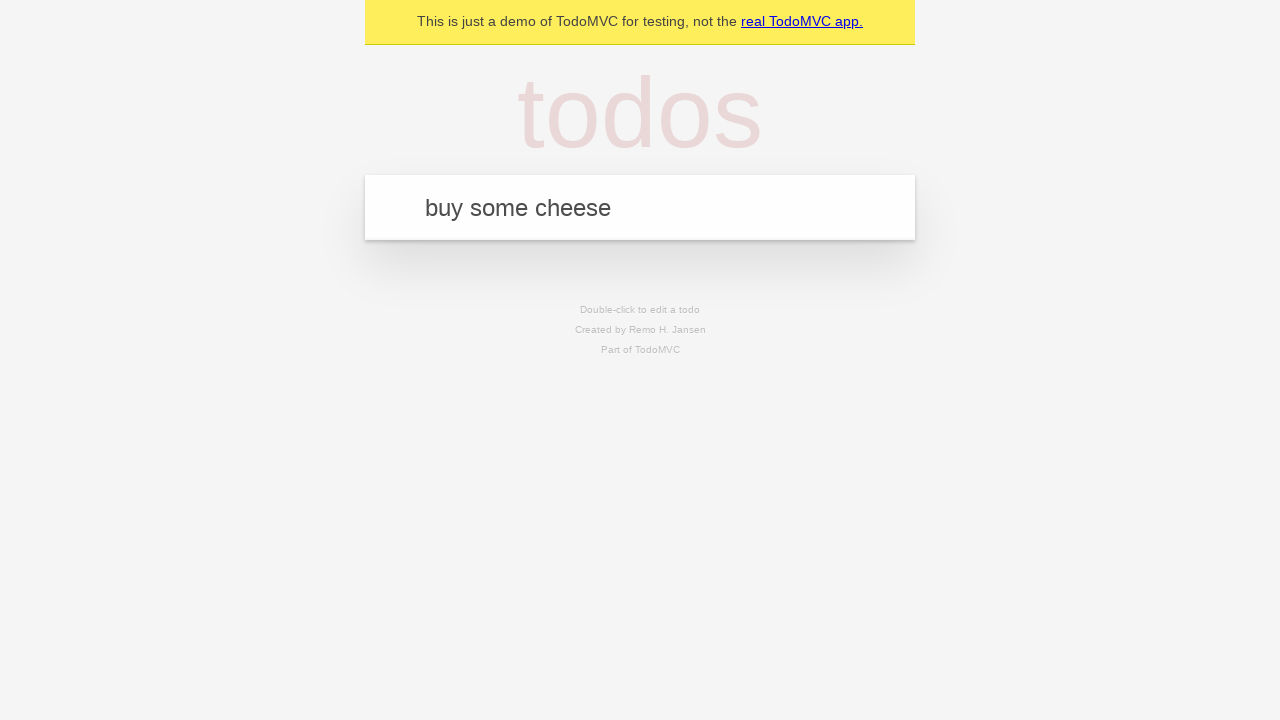

Pressed Enter to add todo 'buy some cheese' on internal:attr=[placeholder="What needs to be done?"i]
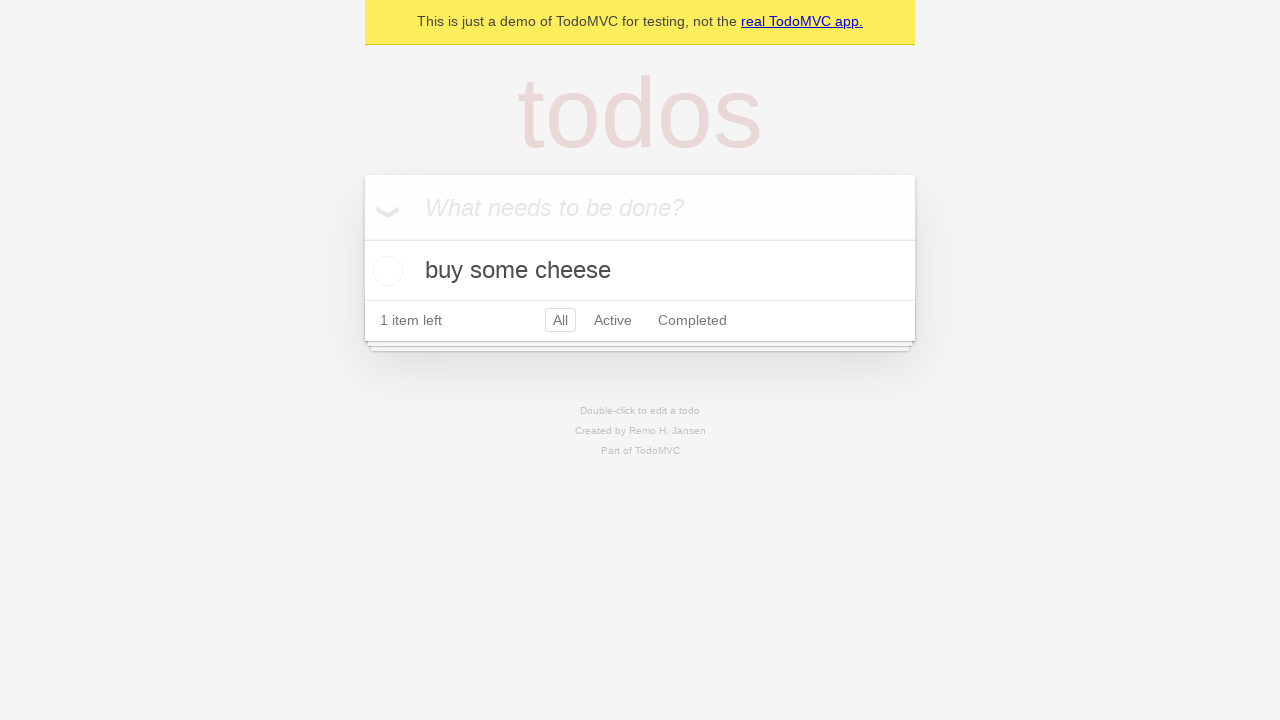

Filled todo input field with 'feed the cat' on internal:attr=[placeholder="What needs to be done?"i]
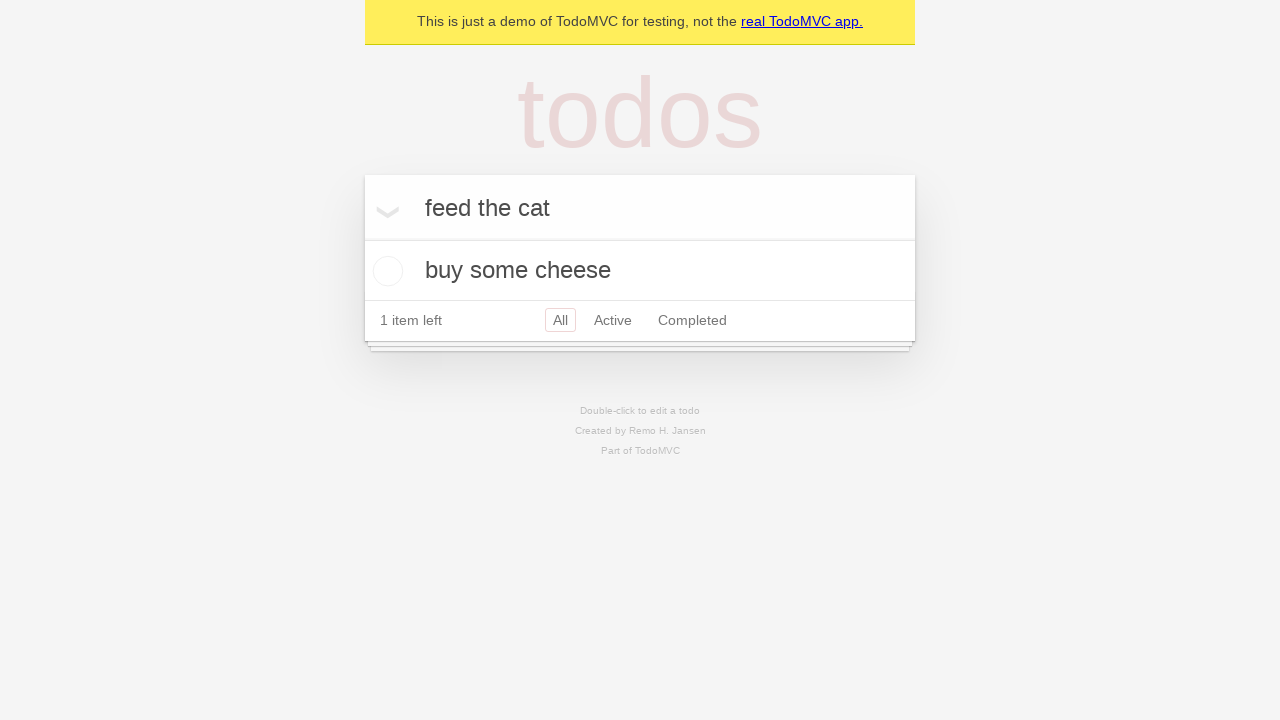

Pressed Enter to add todo 'feed the cat' on internal:attr=[placeholder="What needs to be done?"i]
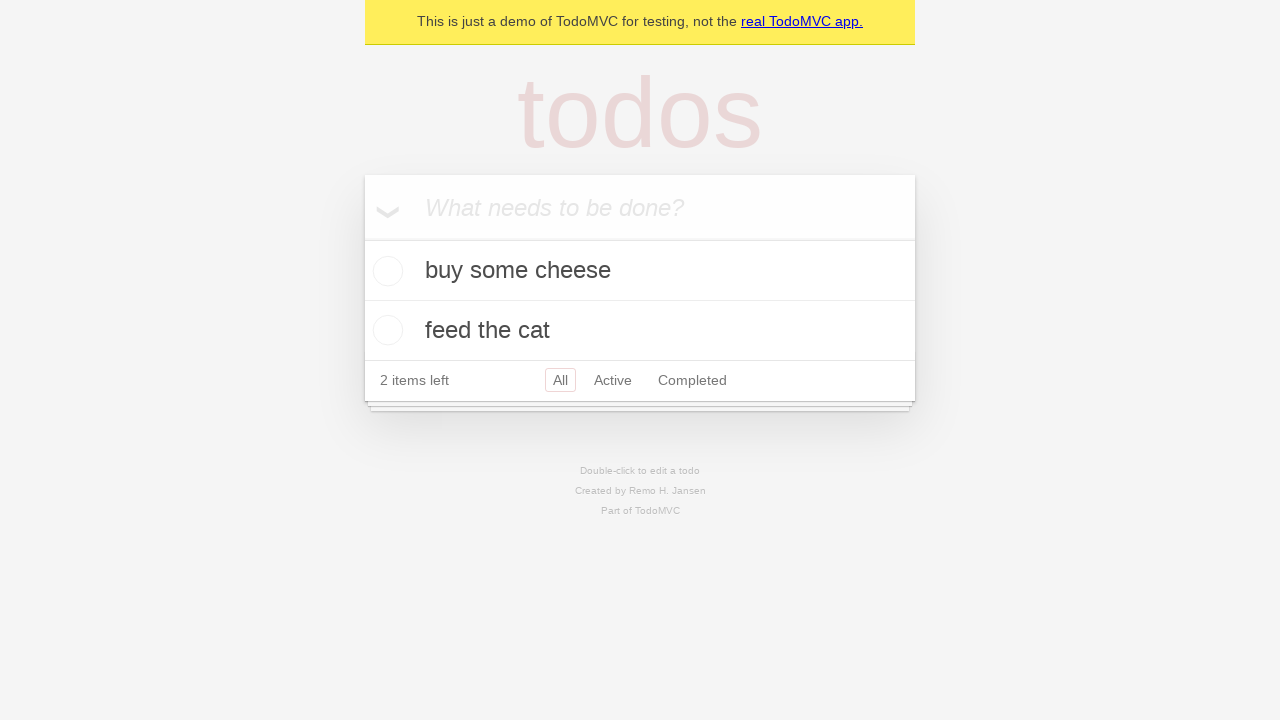

Located first todo checkbox
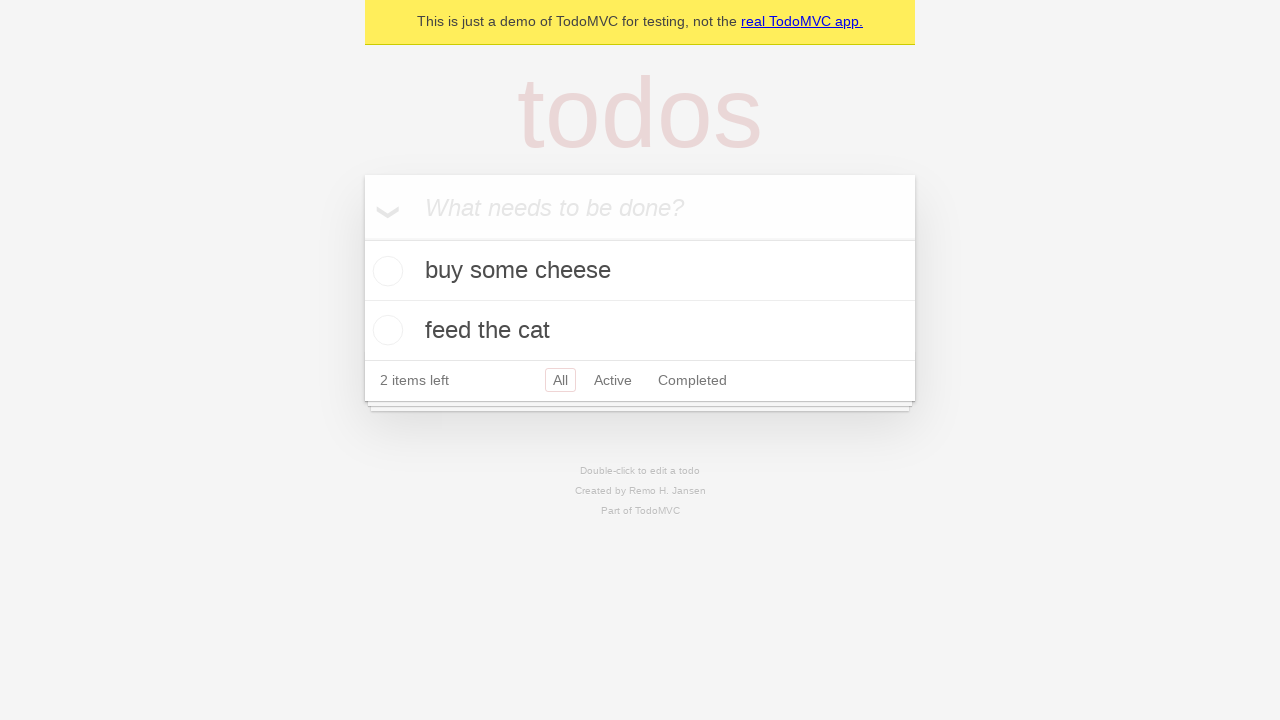

Checked first todo item at (385, 271) on internal:testid=[data-testid="todo-item"s] >> nth=0 >> internal:role=checkbox
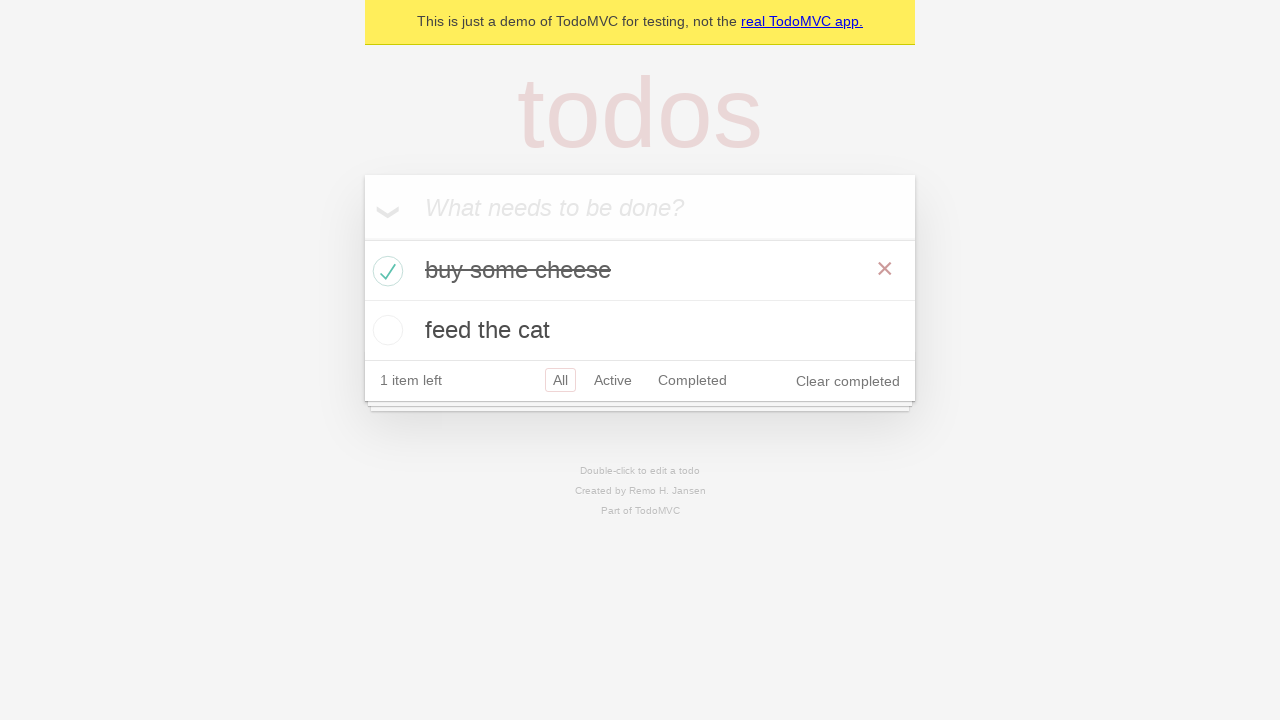

Reloaded the page to test data persistence
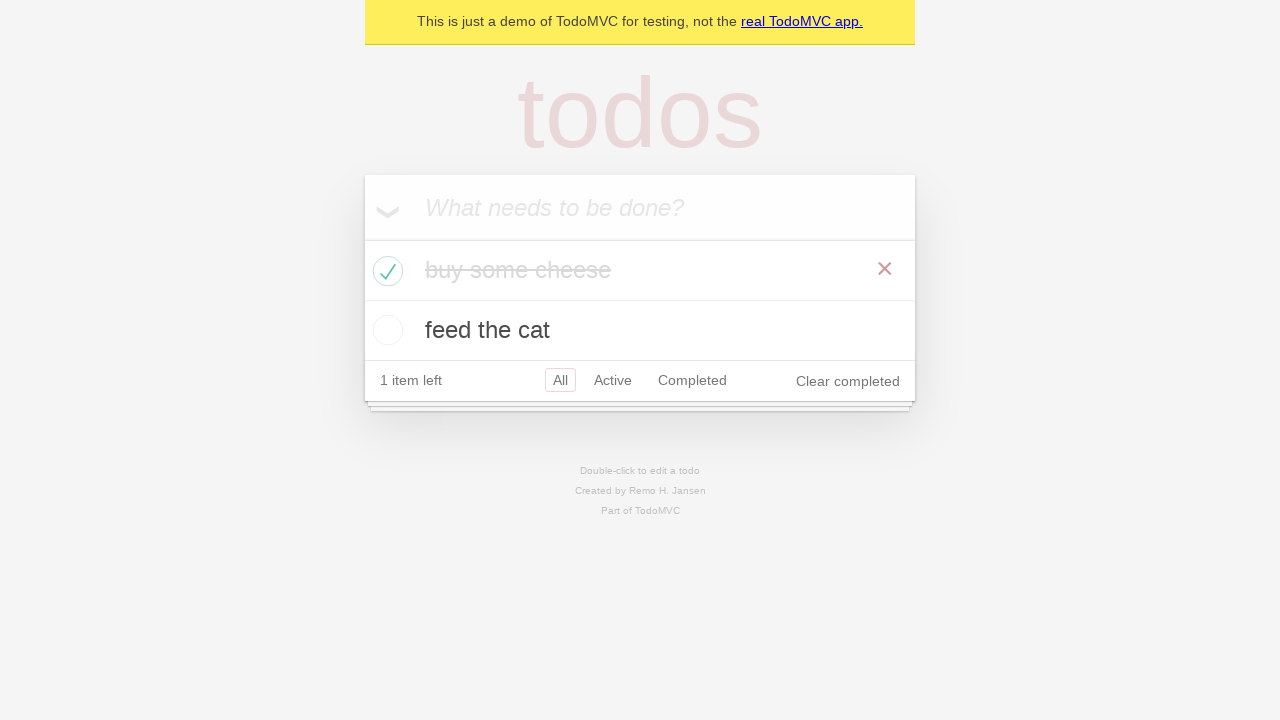

Waited for todo items to load after page reload
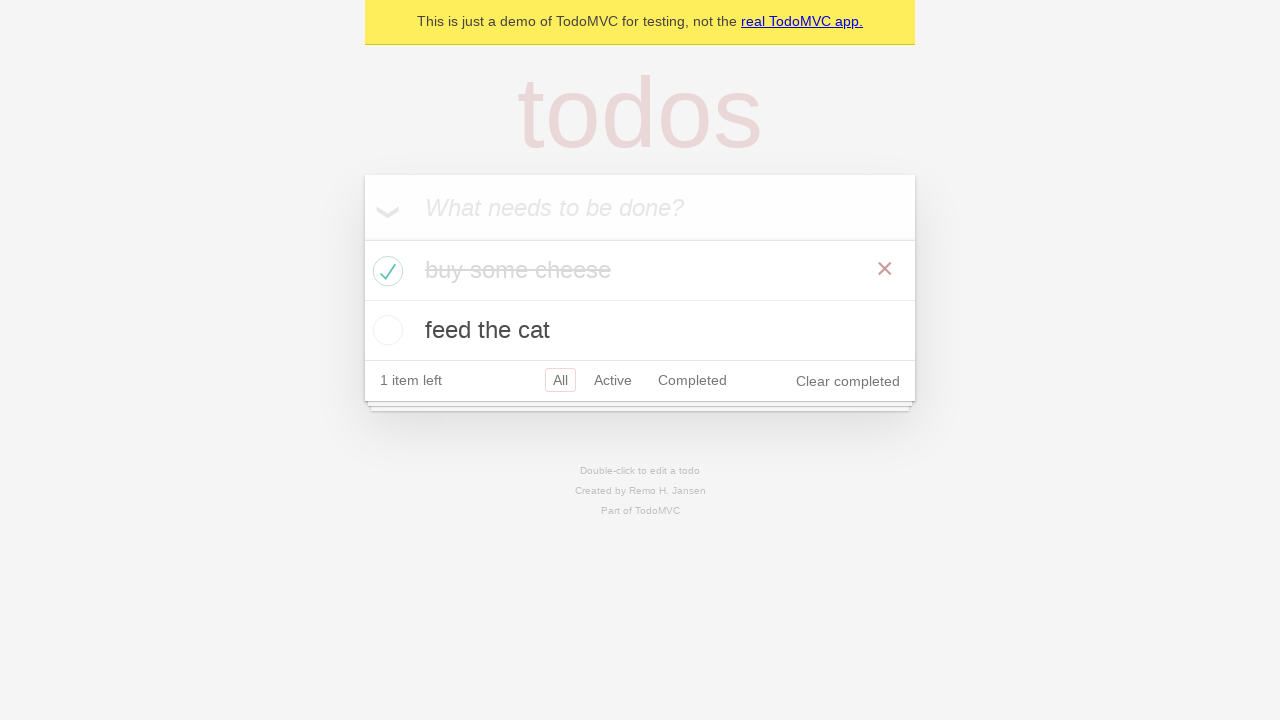

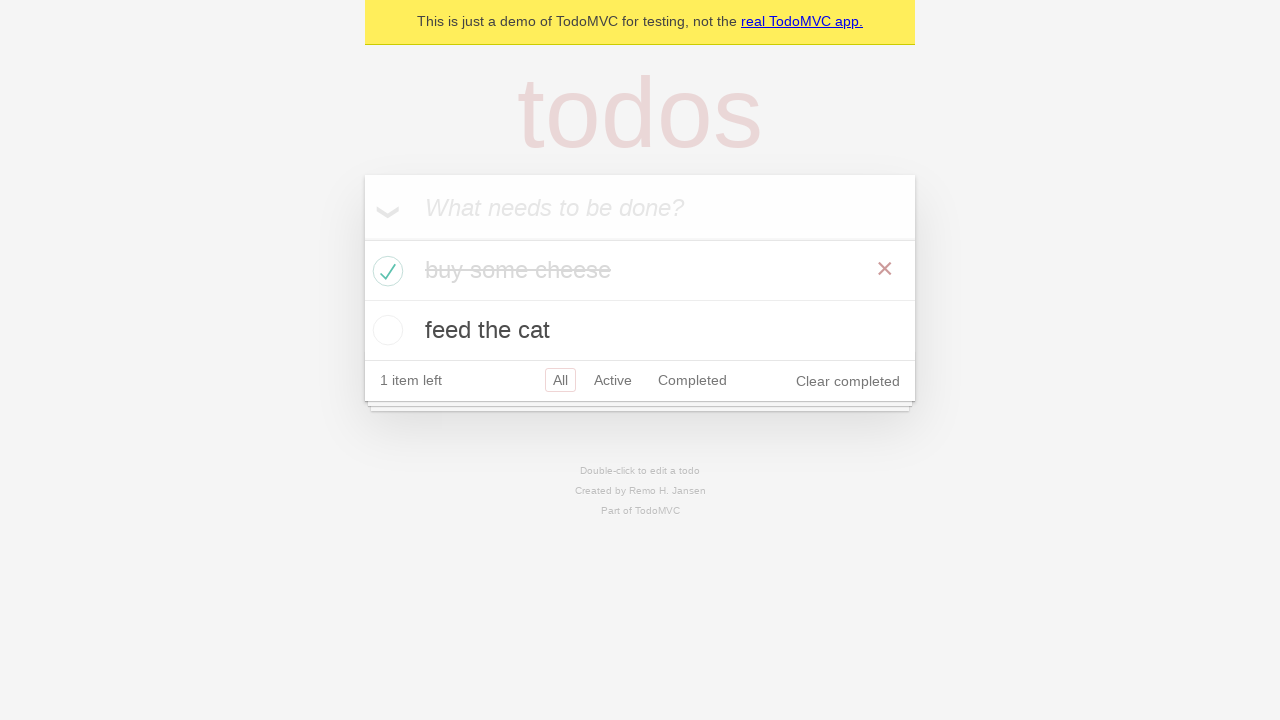